Tests file upload with file existence validation before uploading and submitting the form

Starting URL: https://bonigarcia.dev/selenium-webdriver-java/web-form.html

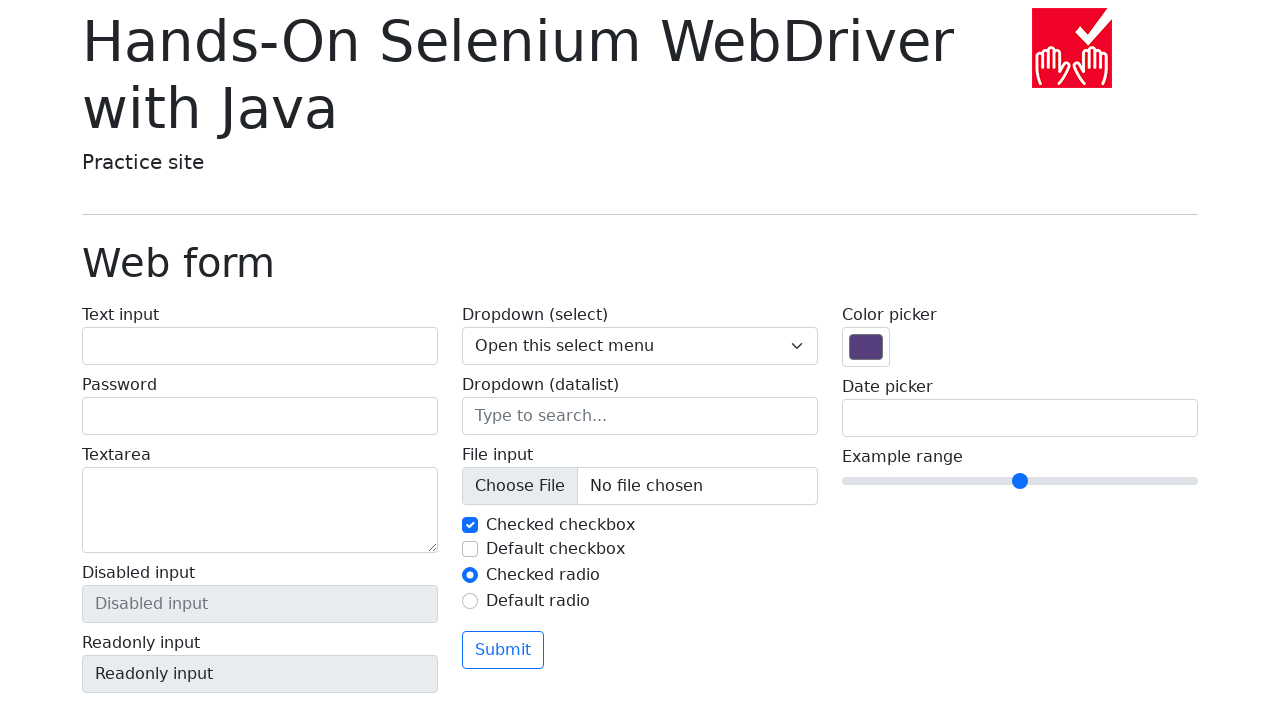

Created temporary HTML test file
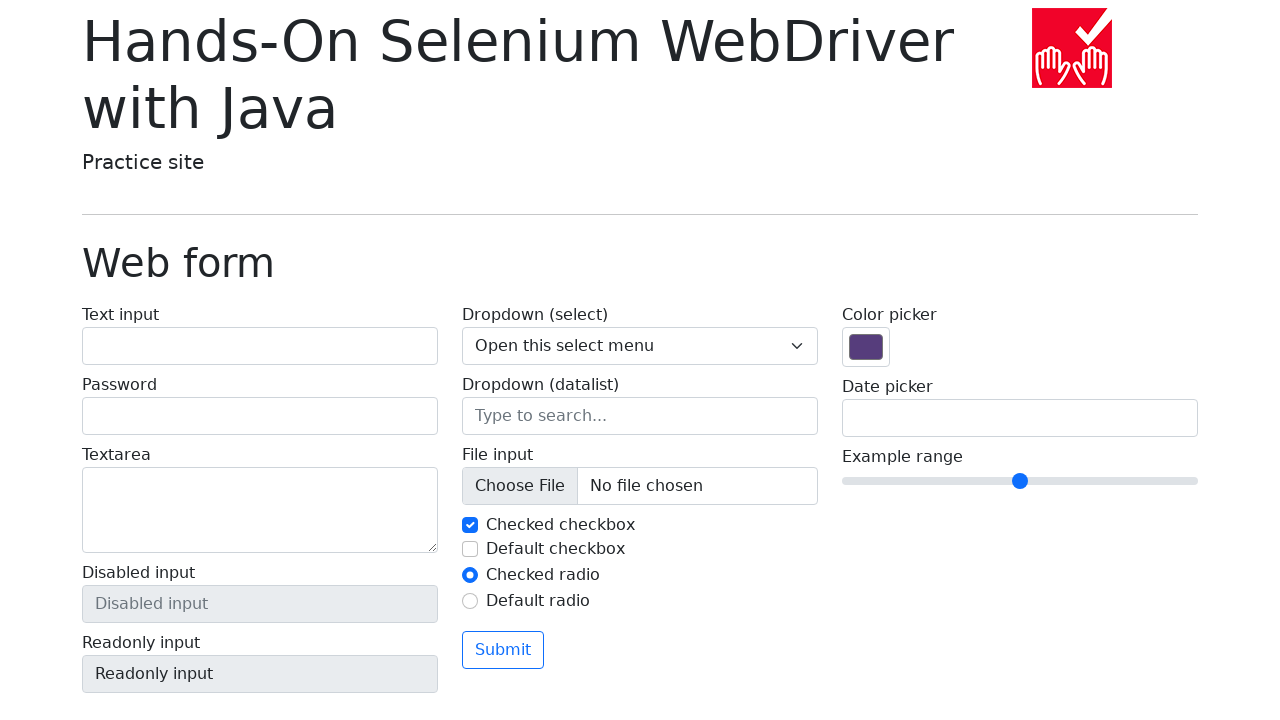

Verified test file exists at the specified path
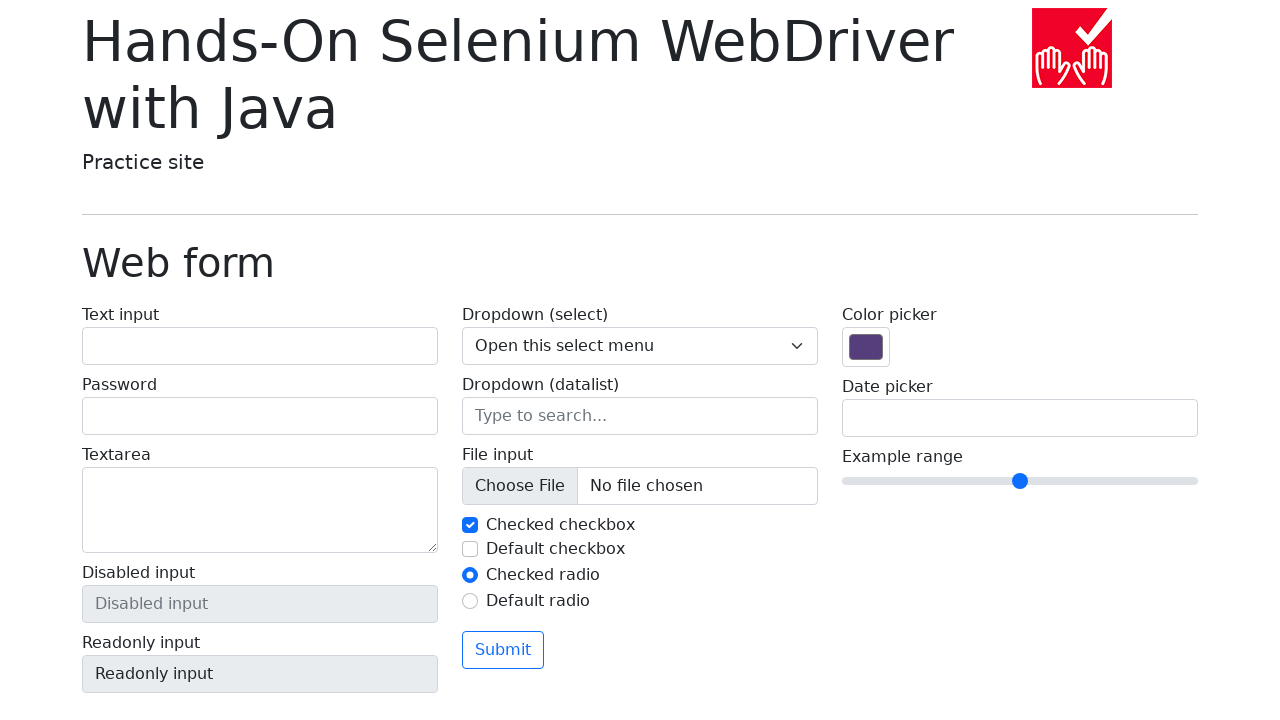

Uploaded test file to the file input field
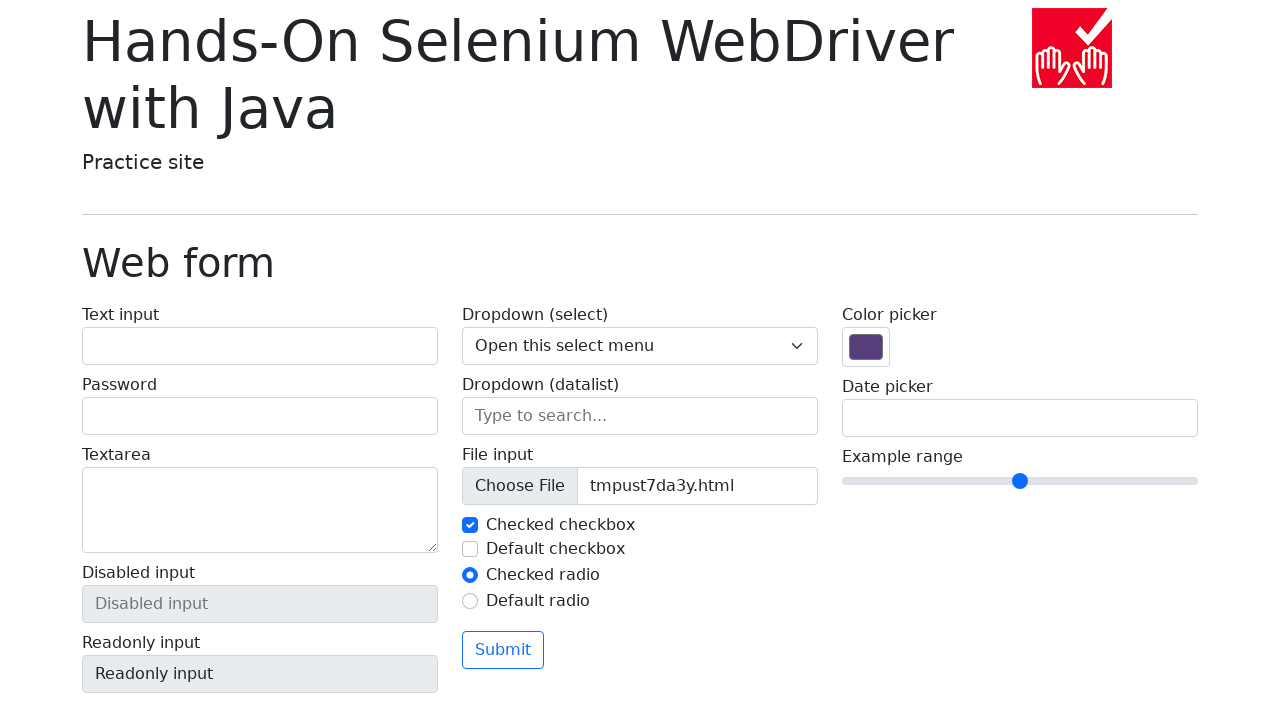

Clicked form to submit at (640, 493) on form
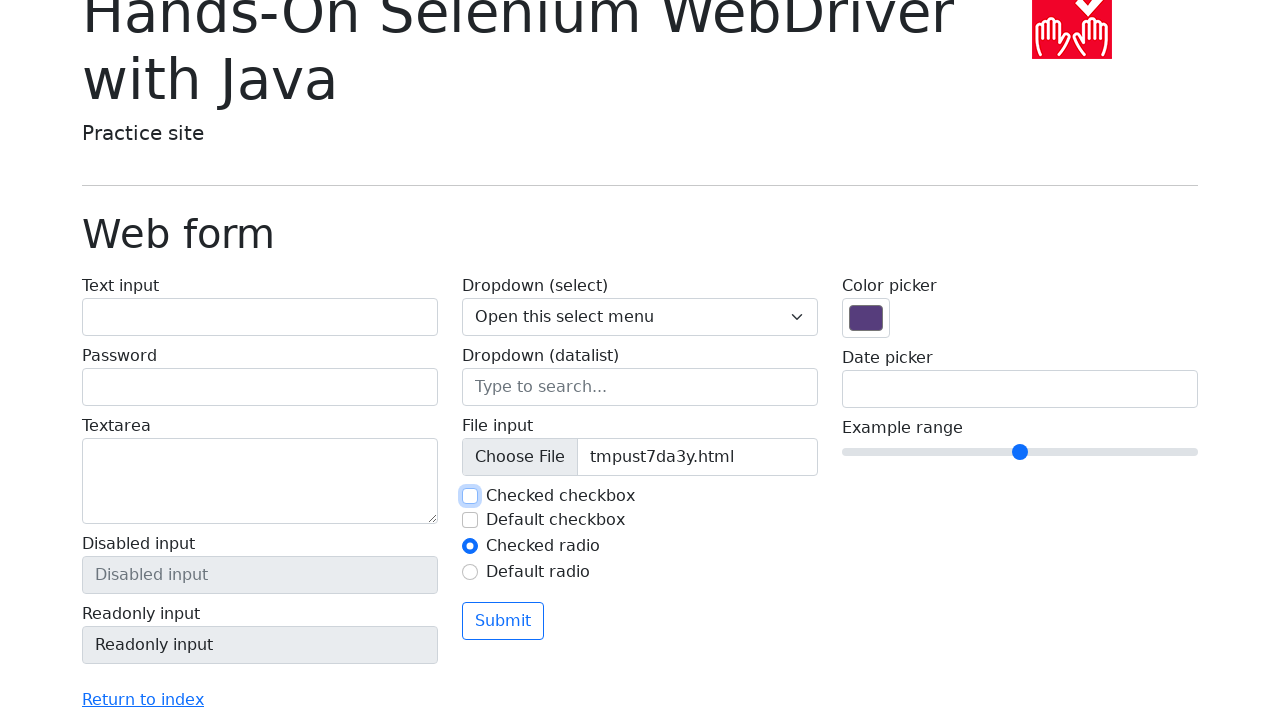

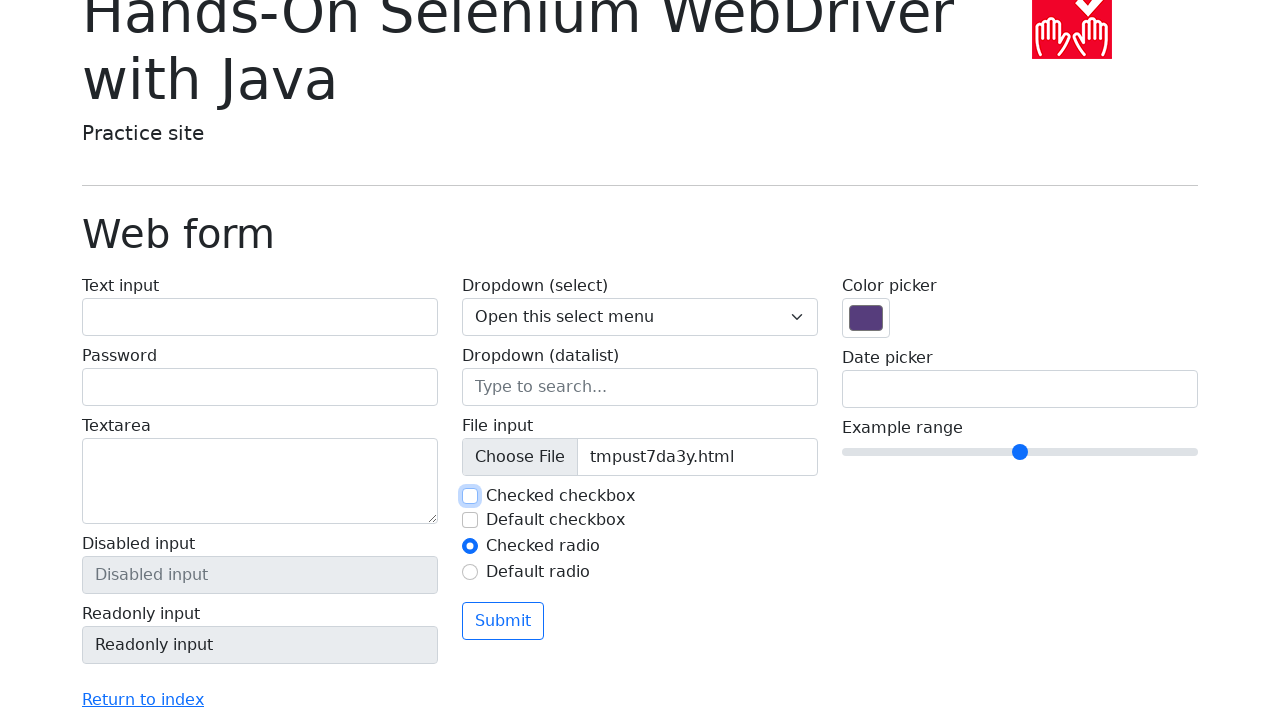